Searches for Sony Vaio i5 product, adds it to cart, accepts the alert, and navigates to the cart to verify the product was added

Starting URL: https://www.demoblaze.com/

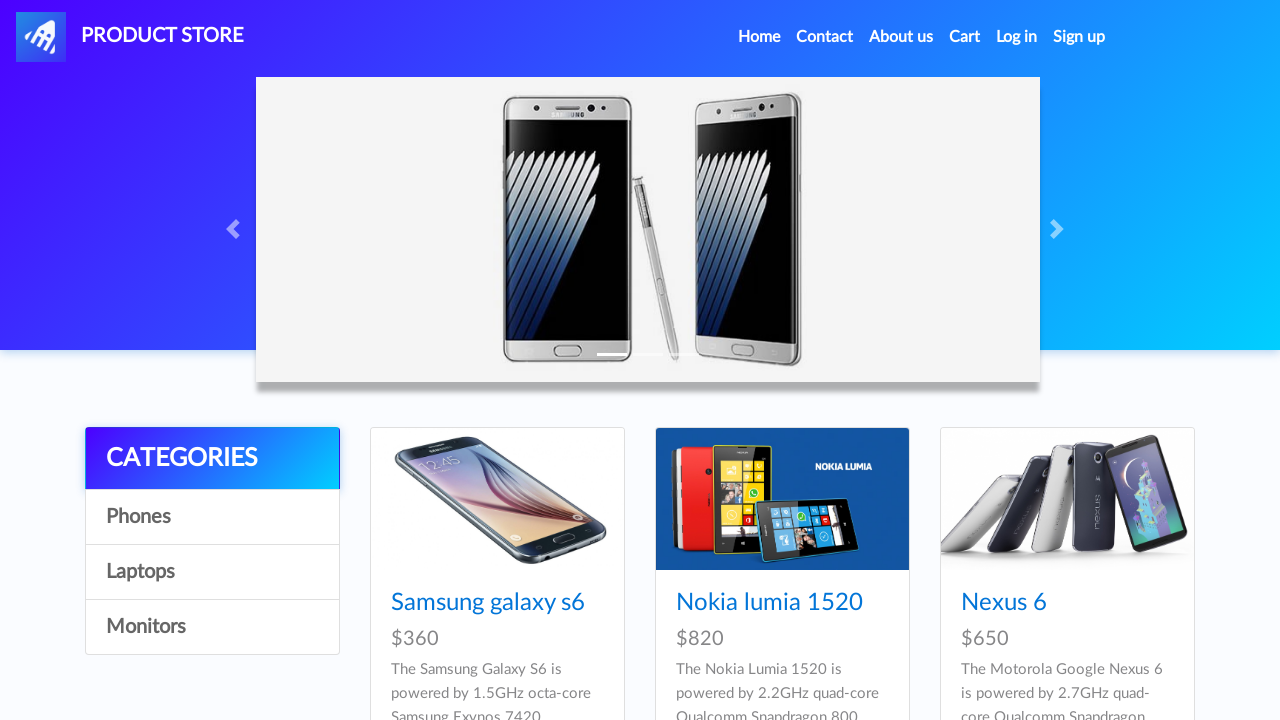

Waited for products to load on Demoblaze homepage
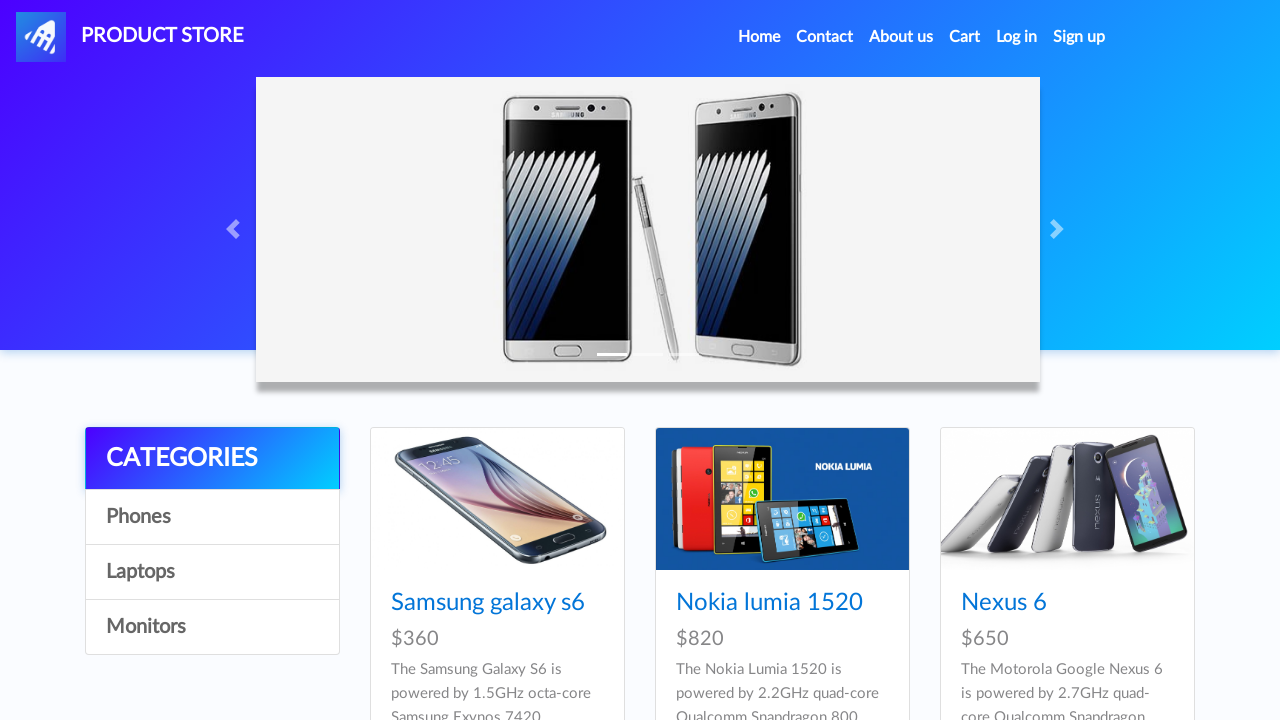

Clicked on Sony Vaio i5 product at (739, 361) on text=Sony vaio i5
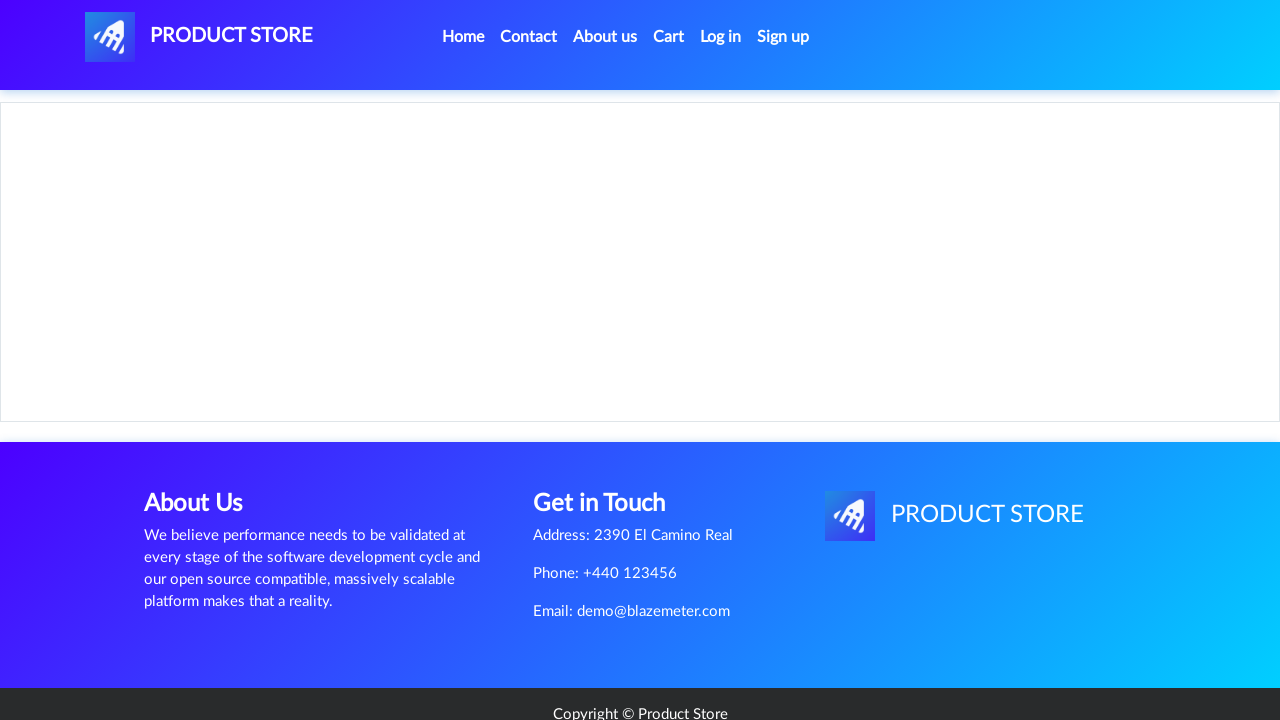

Clicked 'Add to Cart' button at (610, 440) on .btn-success
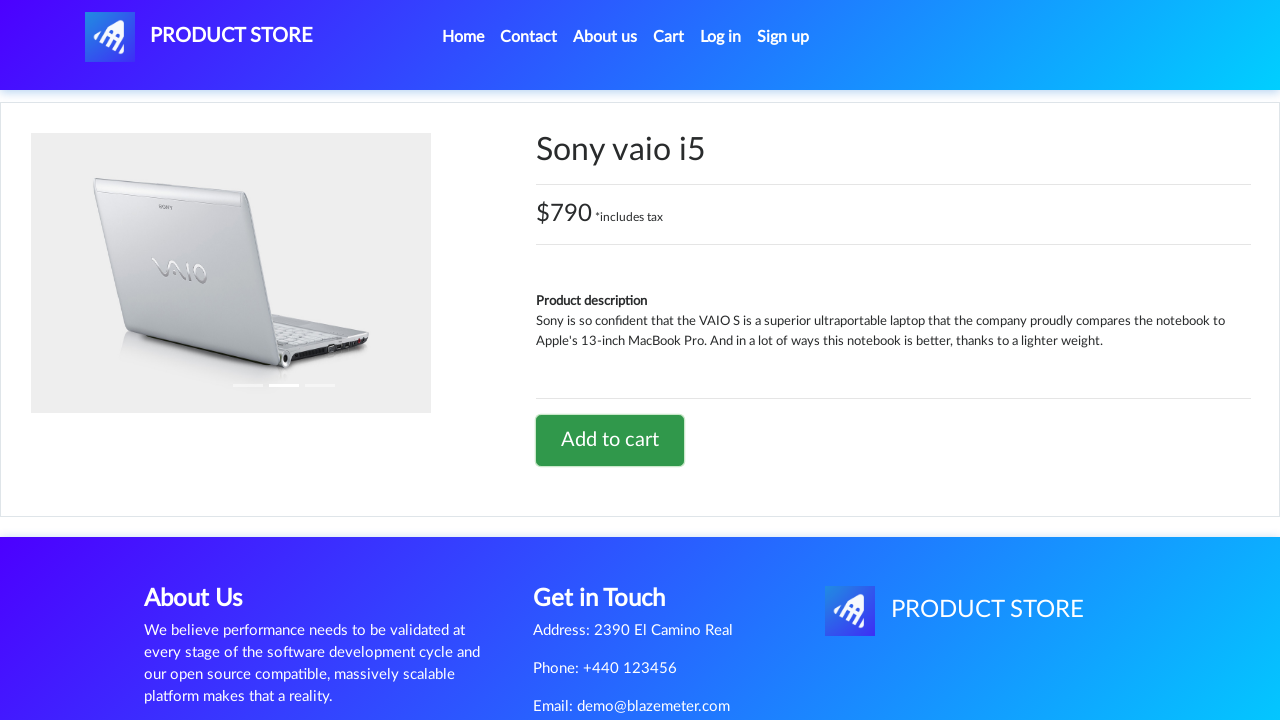

Set up alert dialog handler to accept alerts
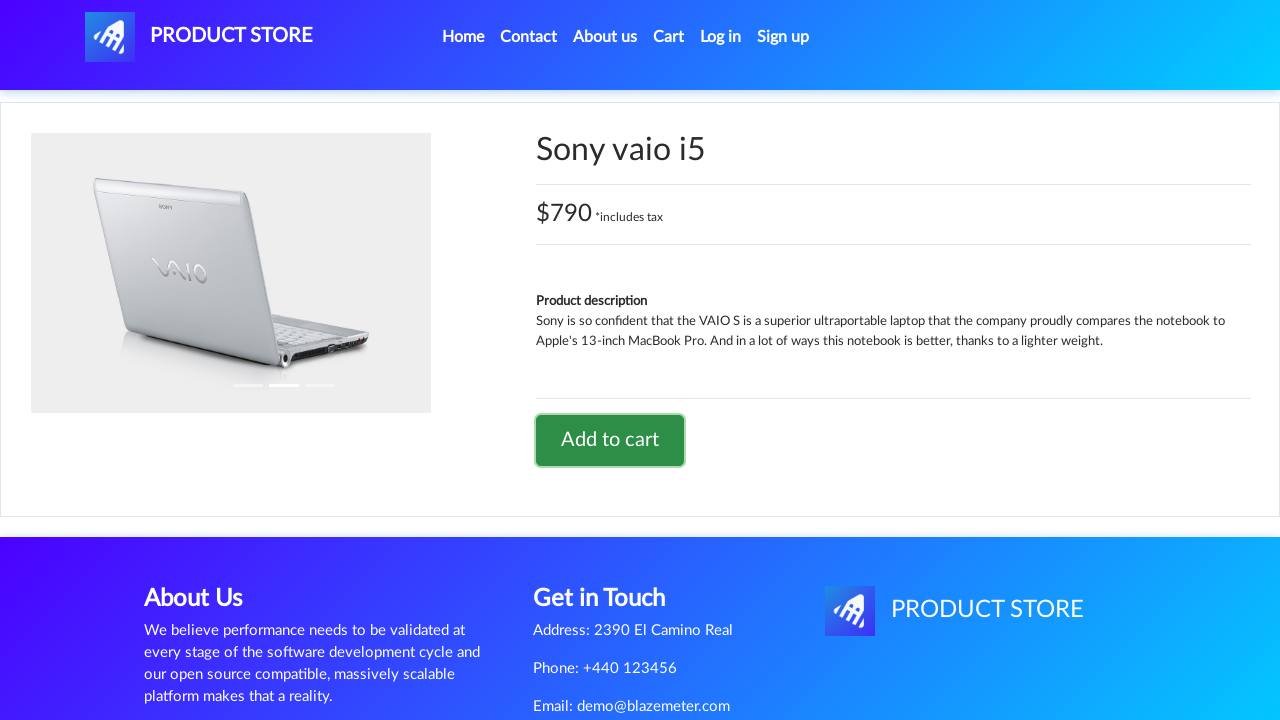

Waited 1 second for alert to be processed
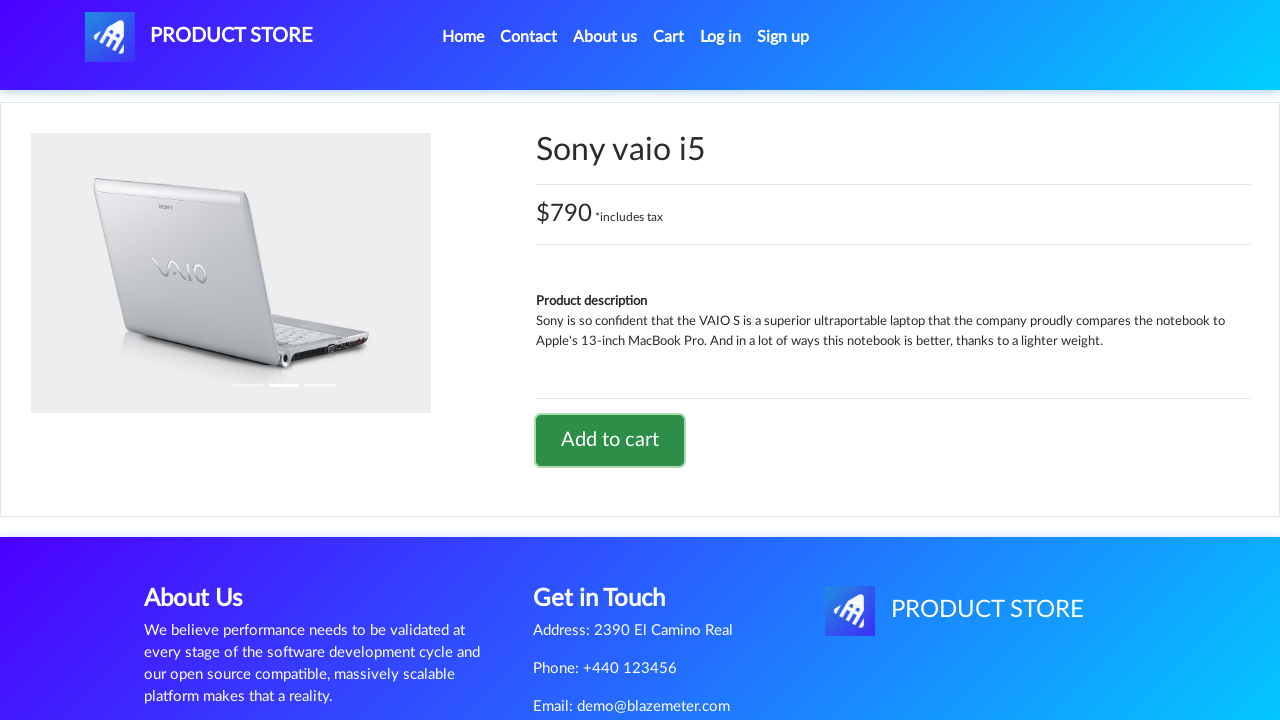

Clicked on Cart link to navigate to cart page at (669, 37) on #cartur
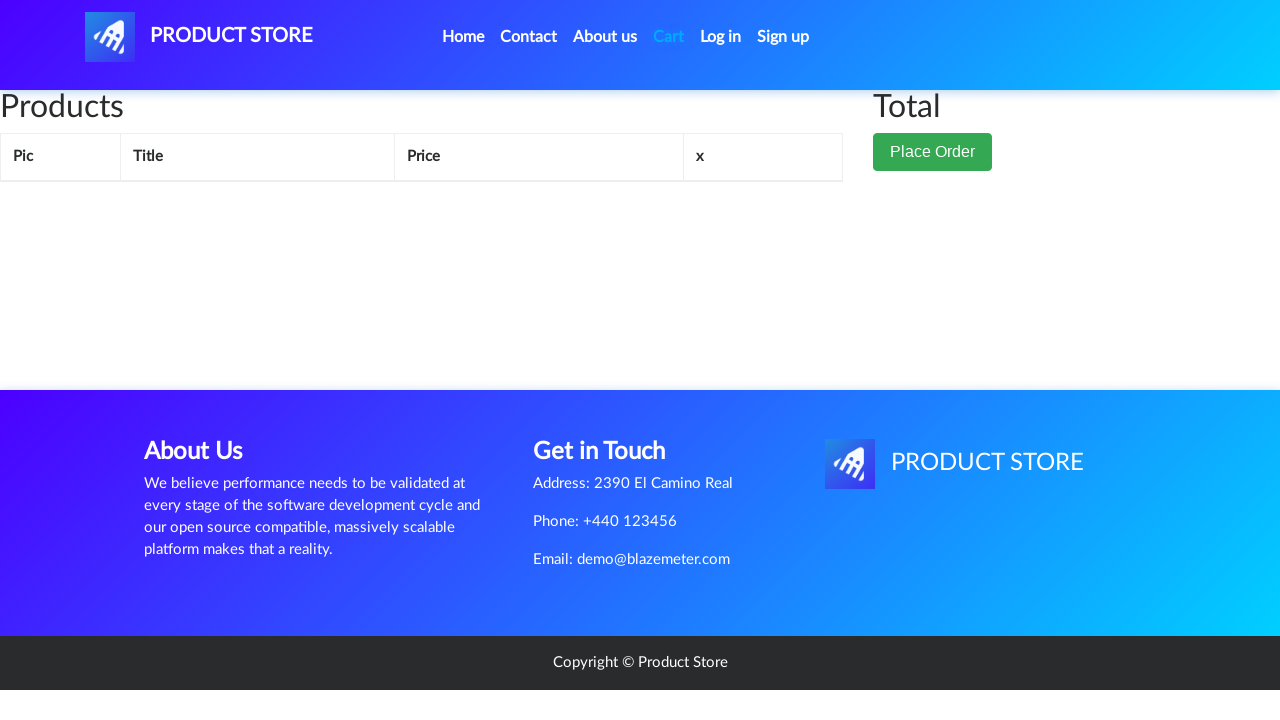

Verified Sony Vaio i5 product is displayed in cart
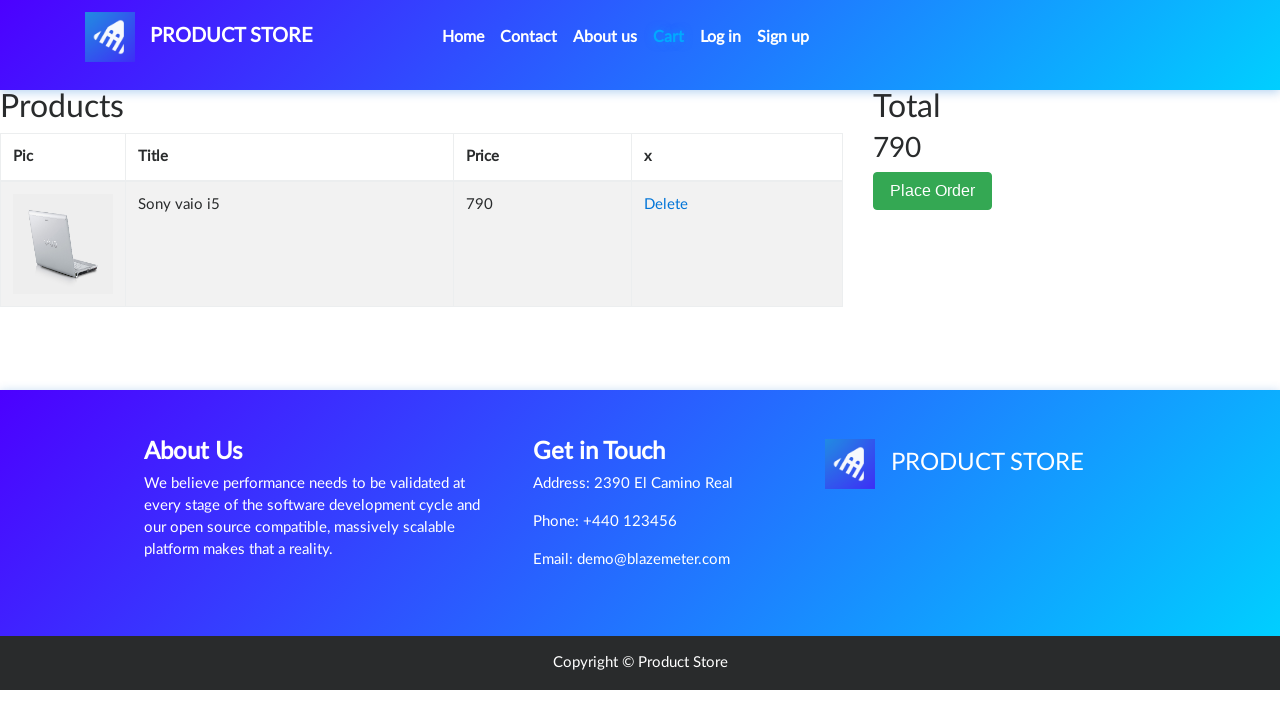

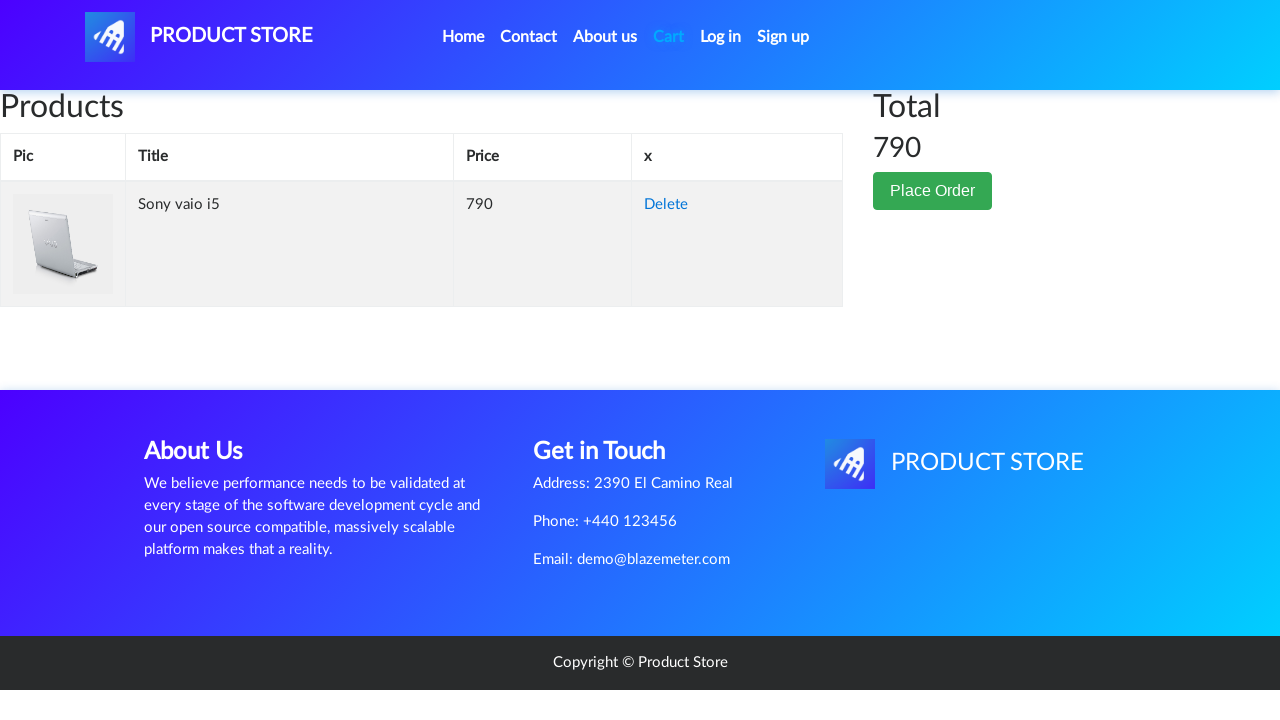